Tests a slow calculator by setting a delay, performing a calculation (7 + 8), waiting for the result, and verifying the screen shows "15"

Starting URL: https://bonigarcia.dev/selenium-webdriver-java/slow-calculator.html

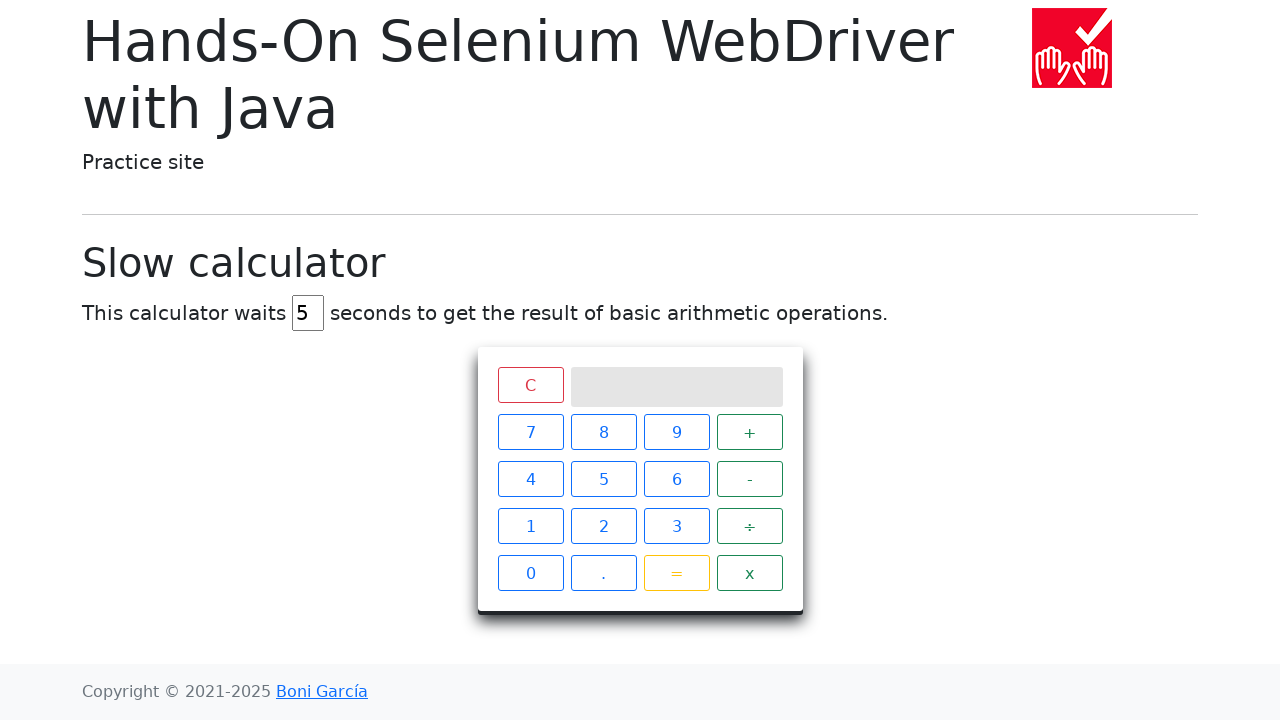

Navigated to slow calculator page
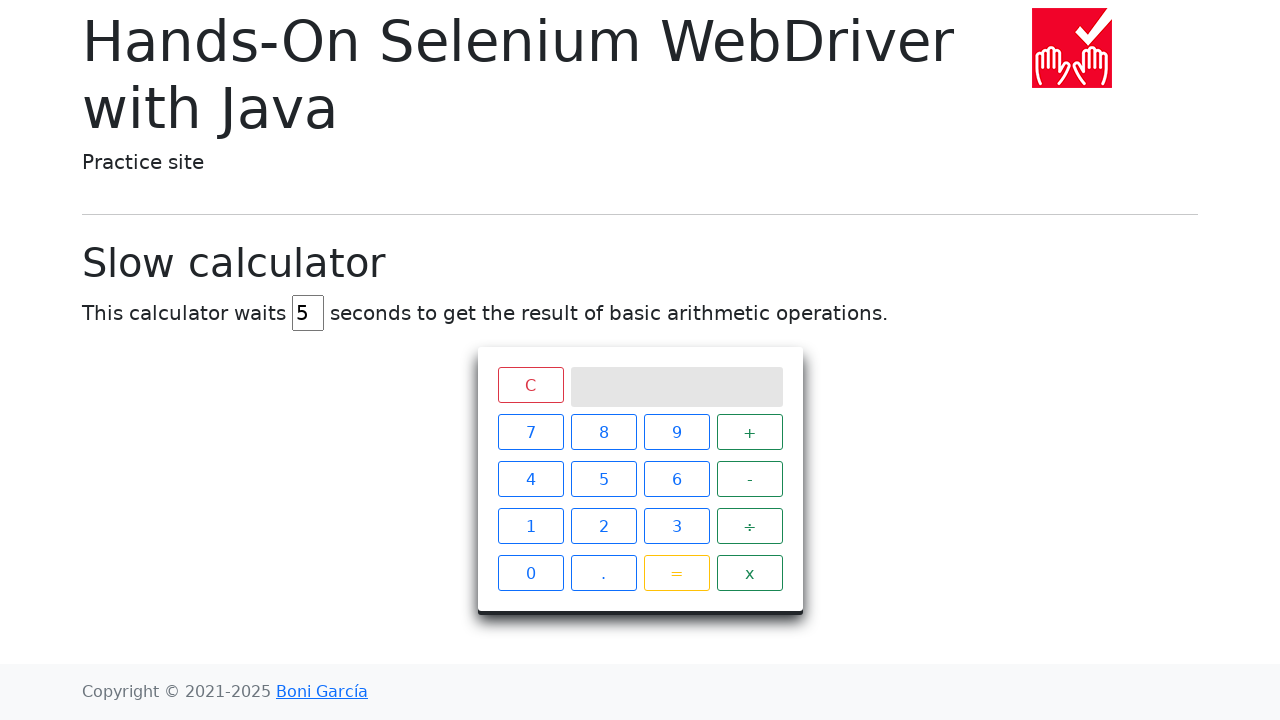

Cleared delay input field on #delay
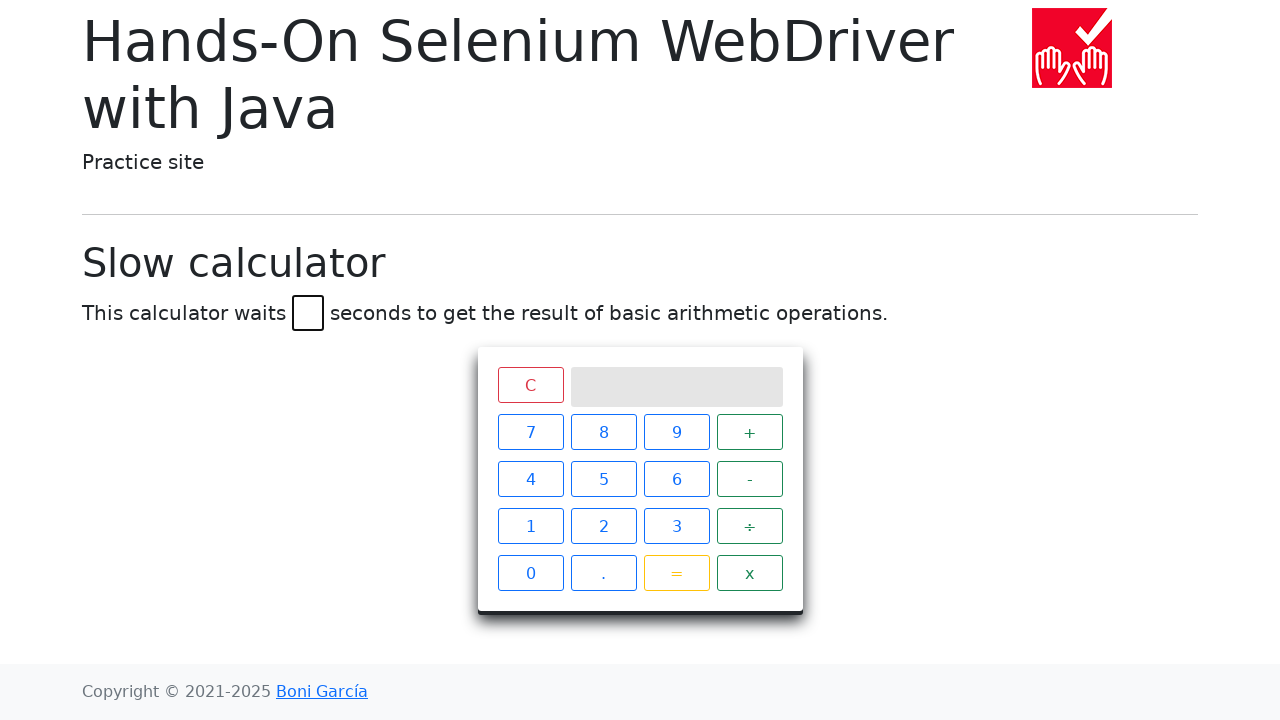

Set delay to 45 seconds on #delay
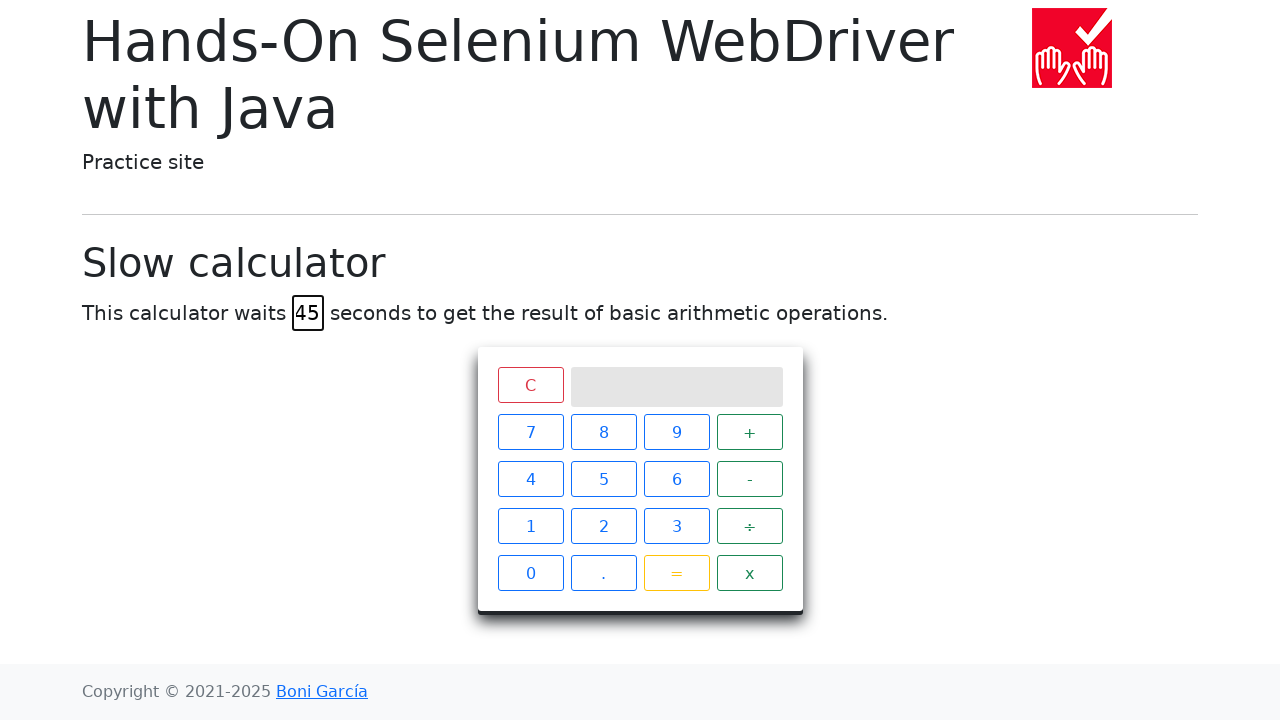

Clicked calculator button 7 at (530, 432) on xpath=//span[text()='7']
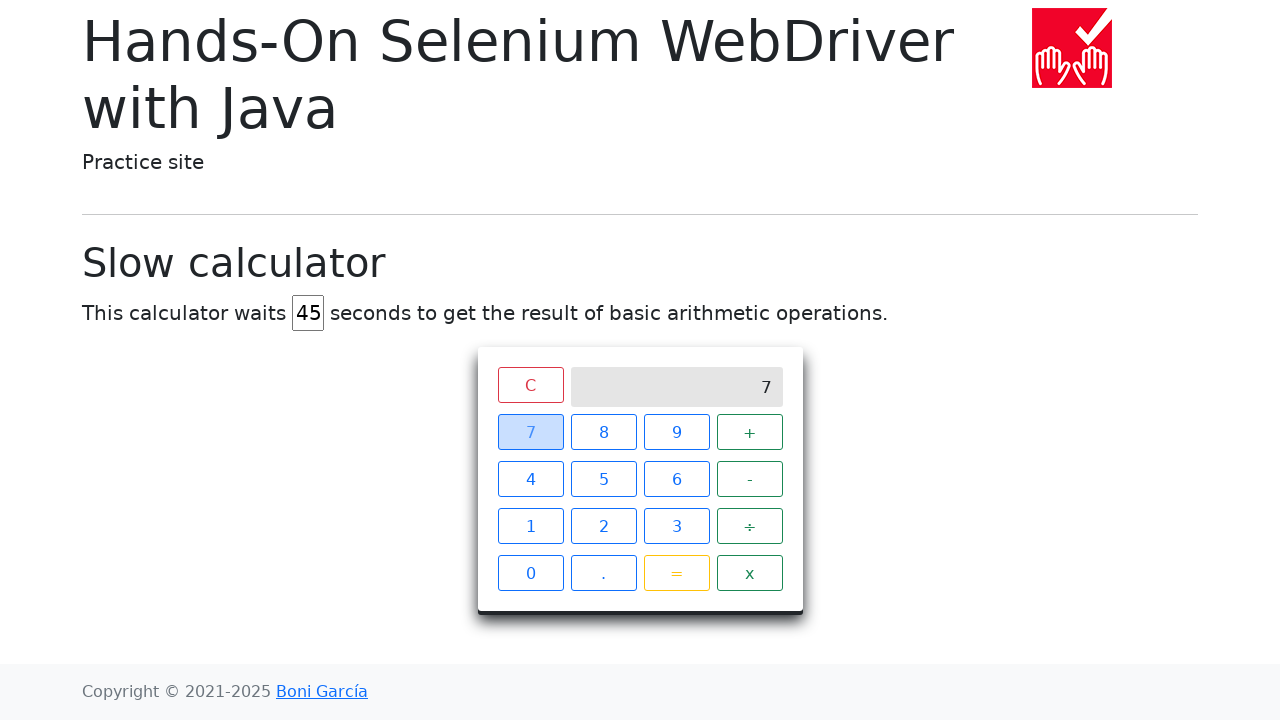

Clicked calculator button + at (750, 432) on xpath=//span[text()='+']
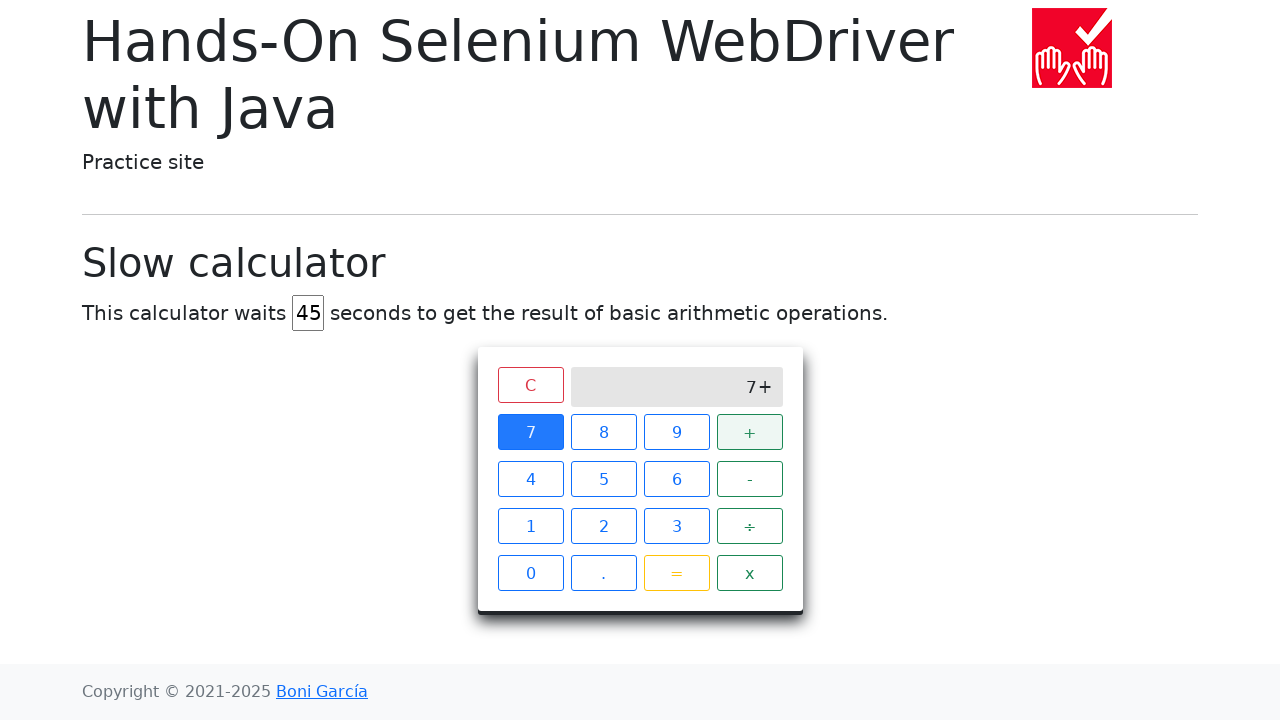

Clicked calculator button 8 at (604, 432) on xpath=//span[text()='8']
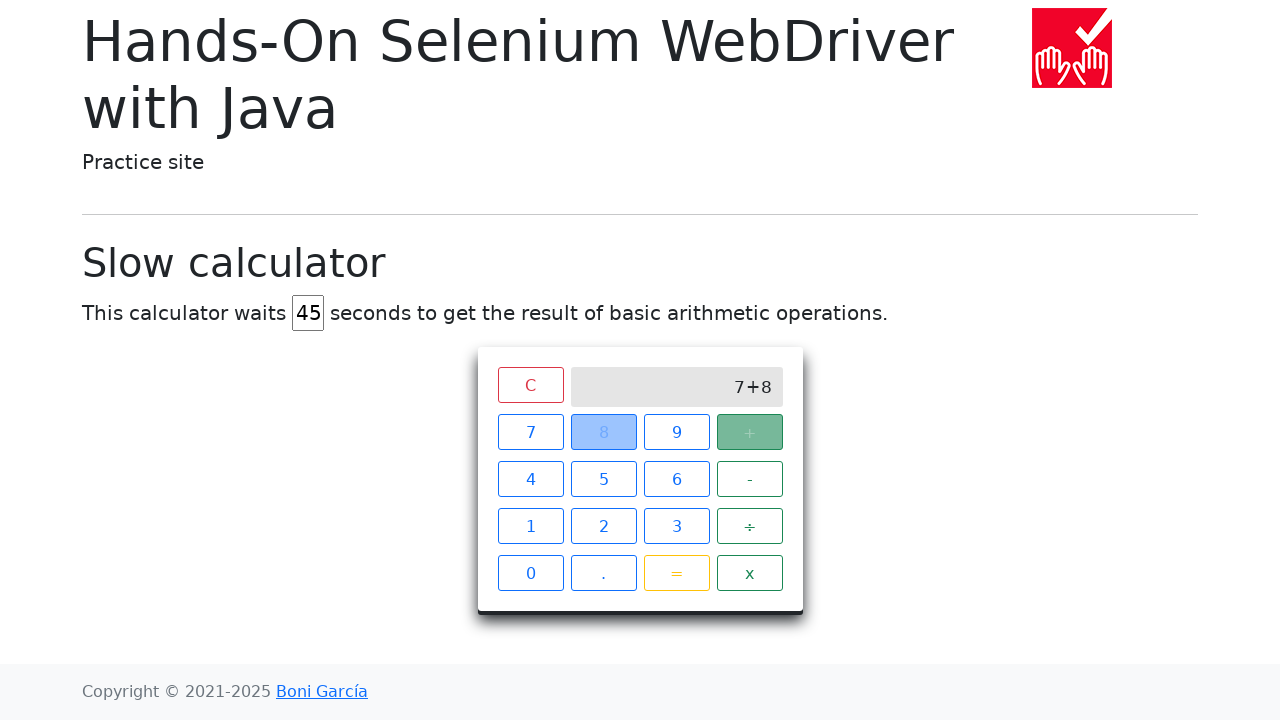

Clicked calculator button = at (676, 573) on xpath=//span[text()='=']
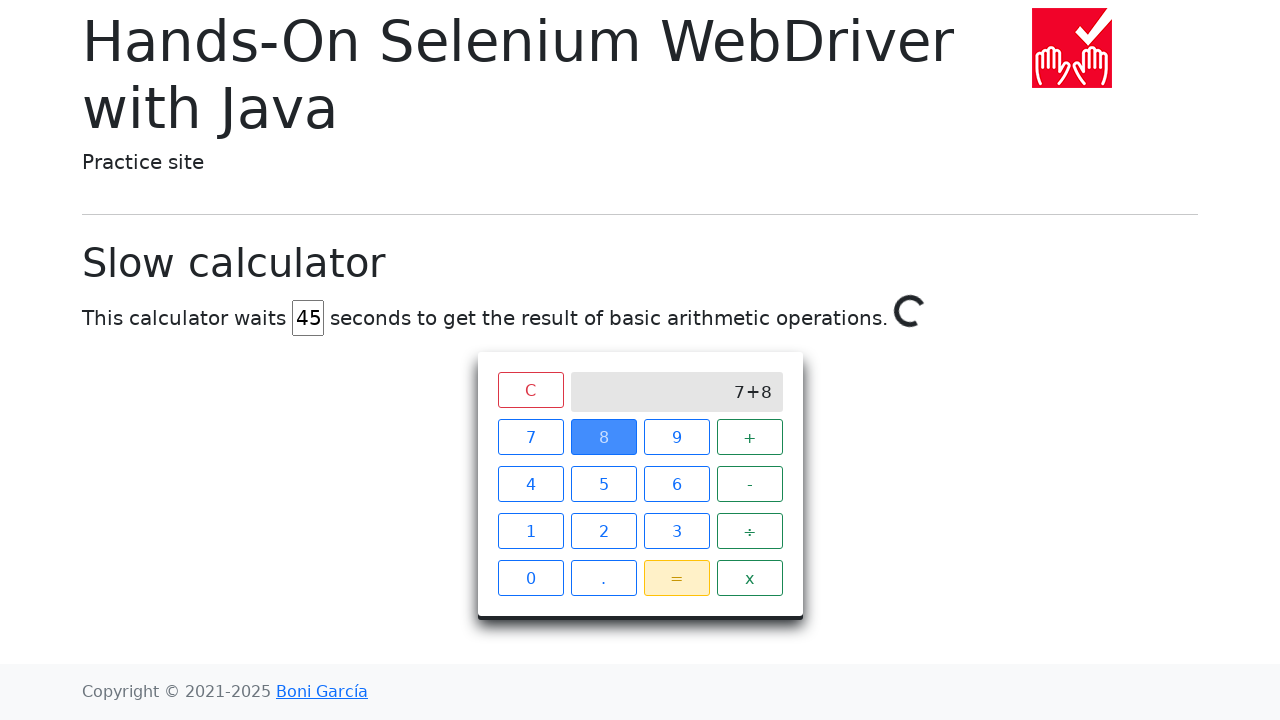

Result '15' appeared on calculator screen after 45-second delay
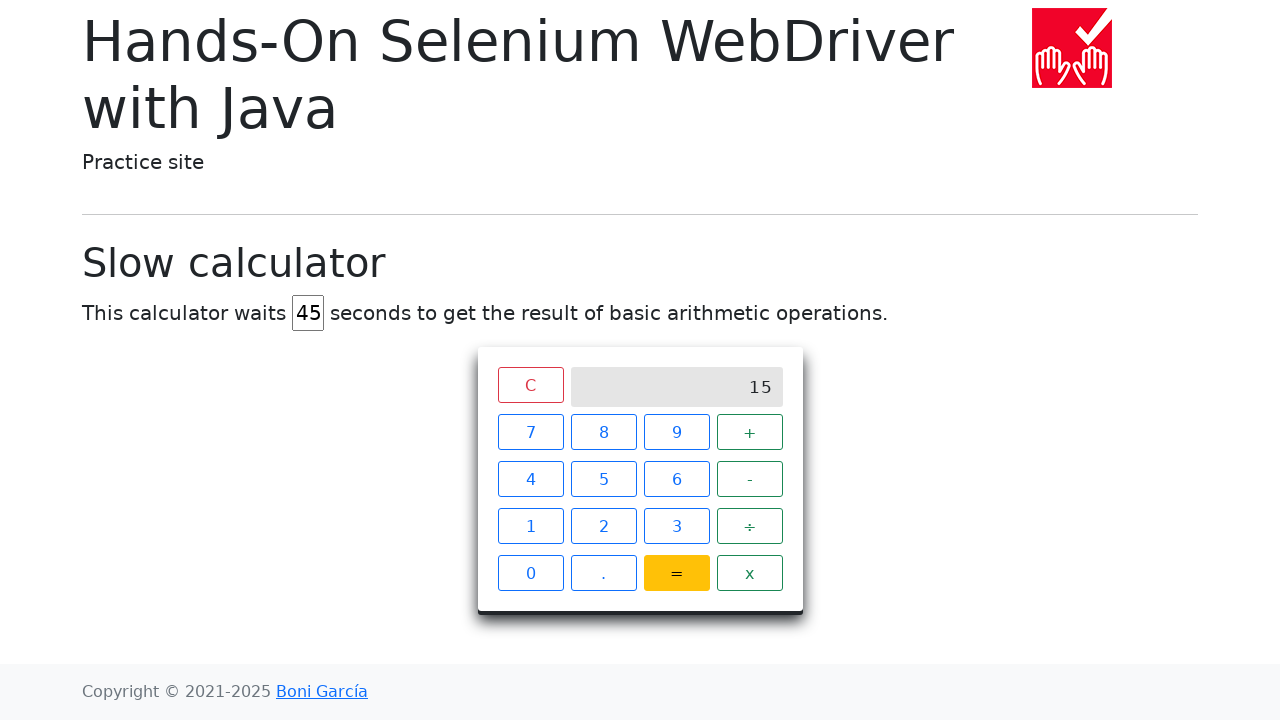

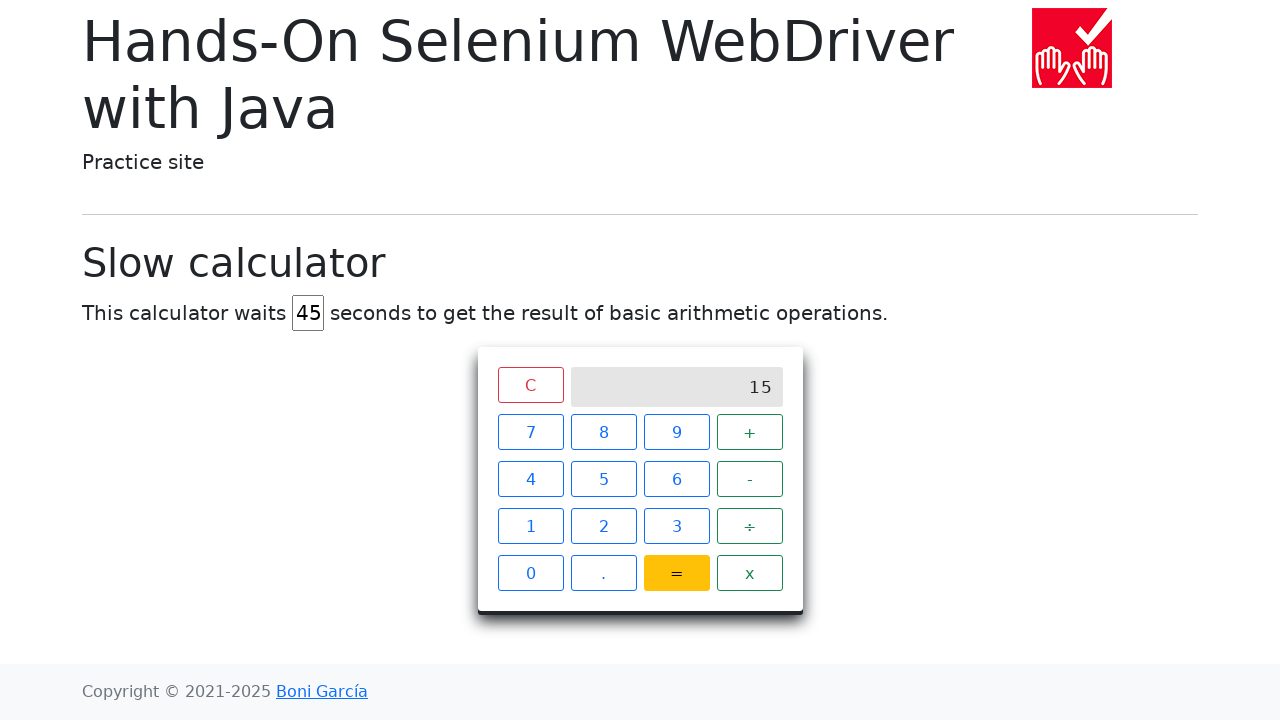